Navigates to 888 Casino website and verifies the page title is displayed correctly

Starting URL: http://www.888casino.com

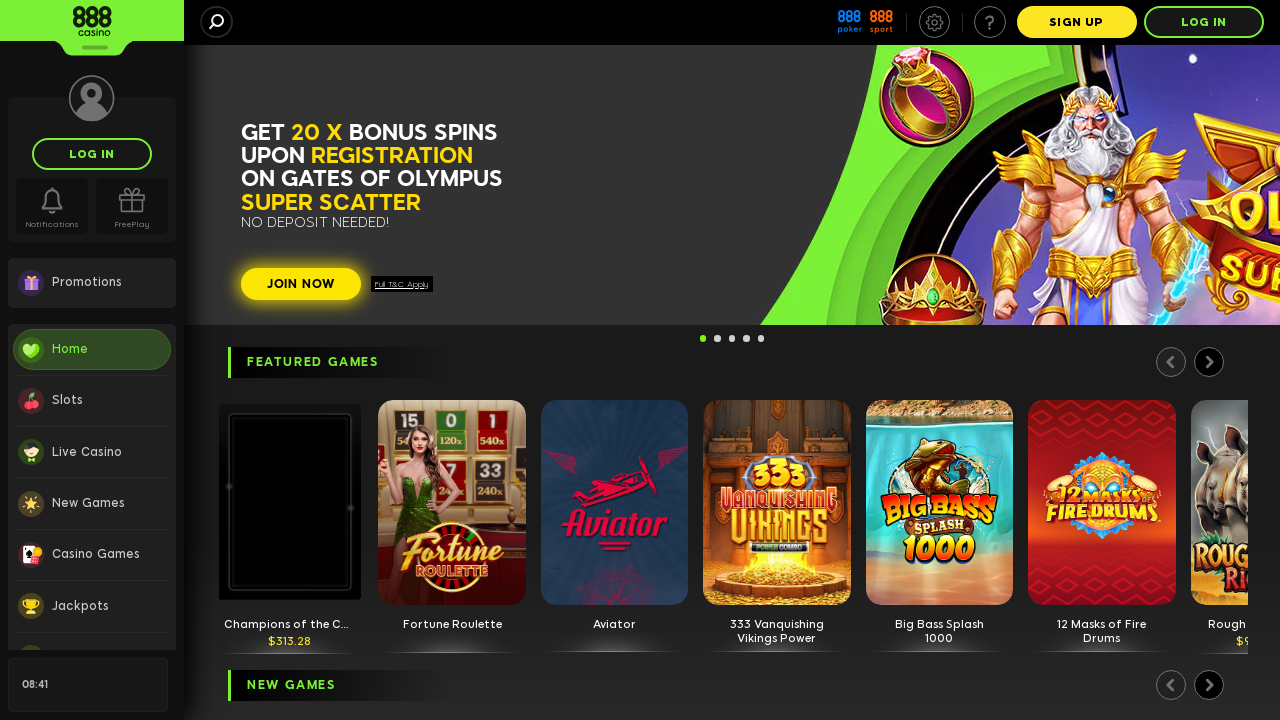

Waited for page to load with domcontentloaded state
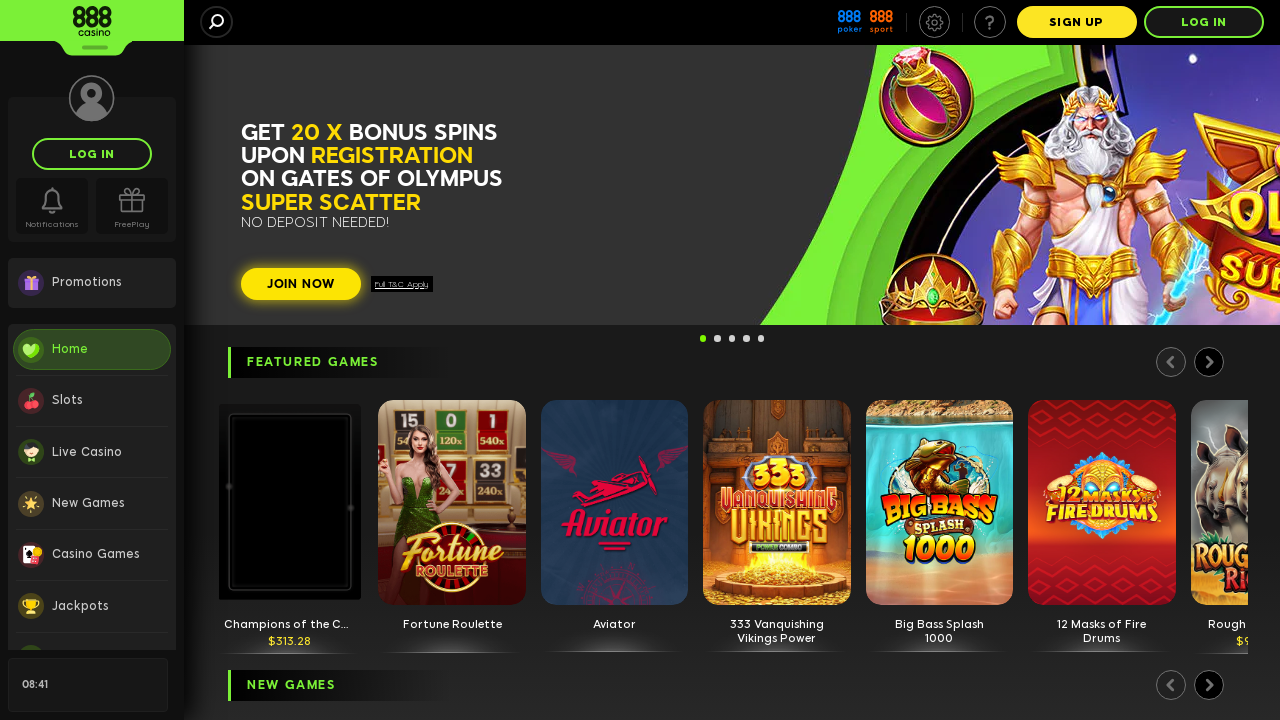

Retrieved page title: Online Casino | Play Casino Online Games | 888 Casino
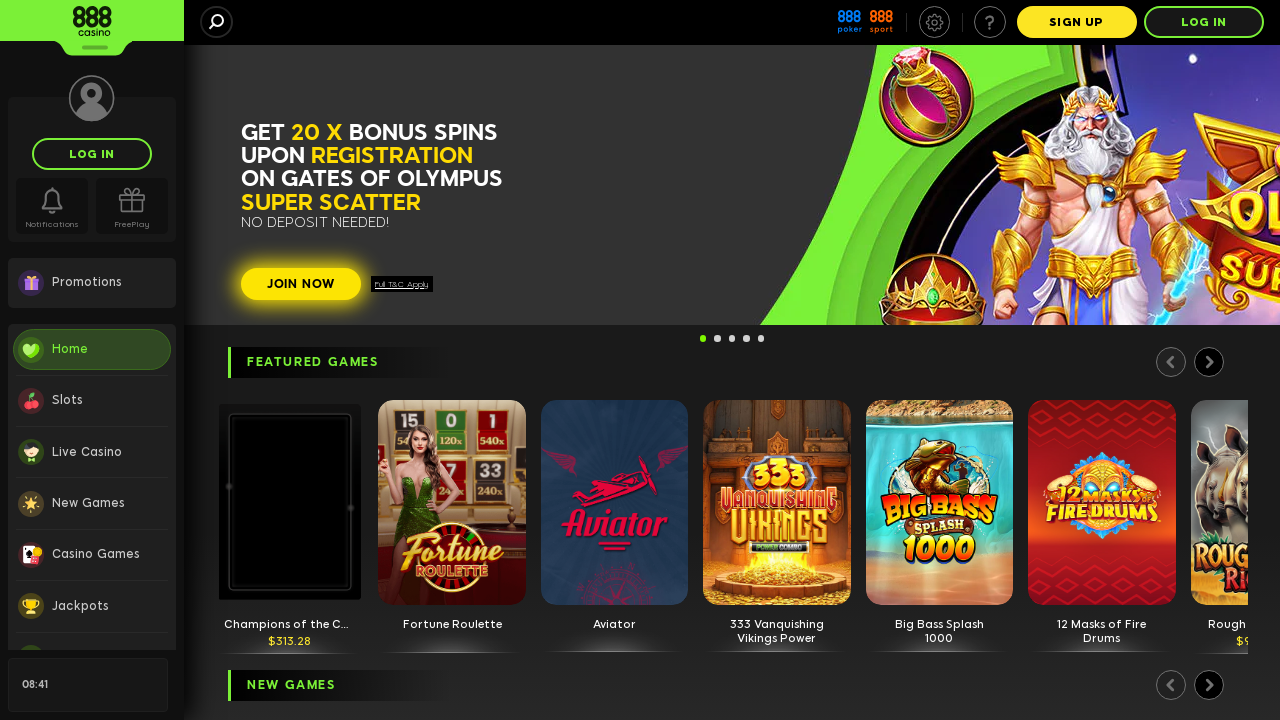

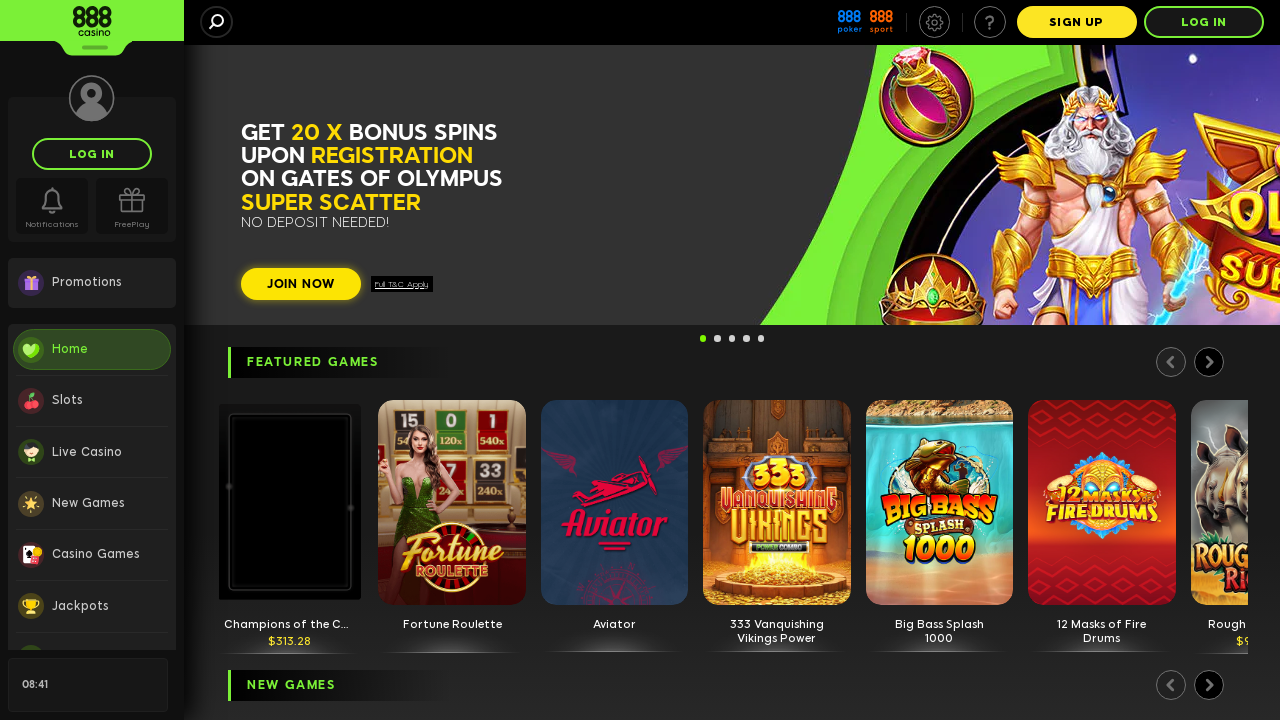